Tests dropdown select by clicking on the third option and verifying the selection

Starting URL: https://bonigarcia.dev/selenium-webdriver-java/web-form.html

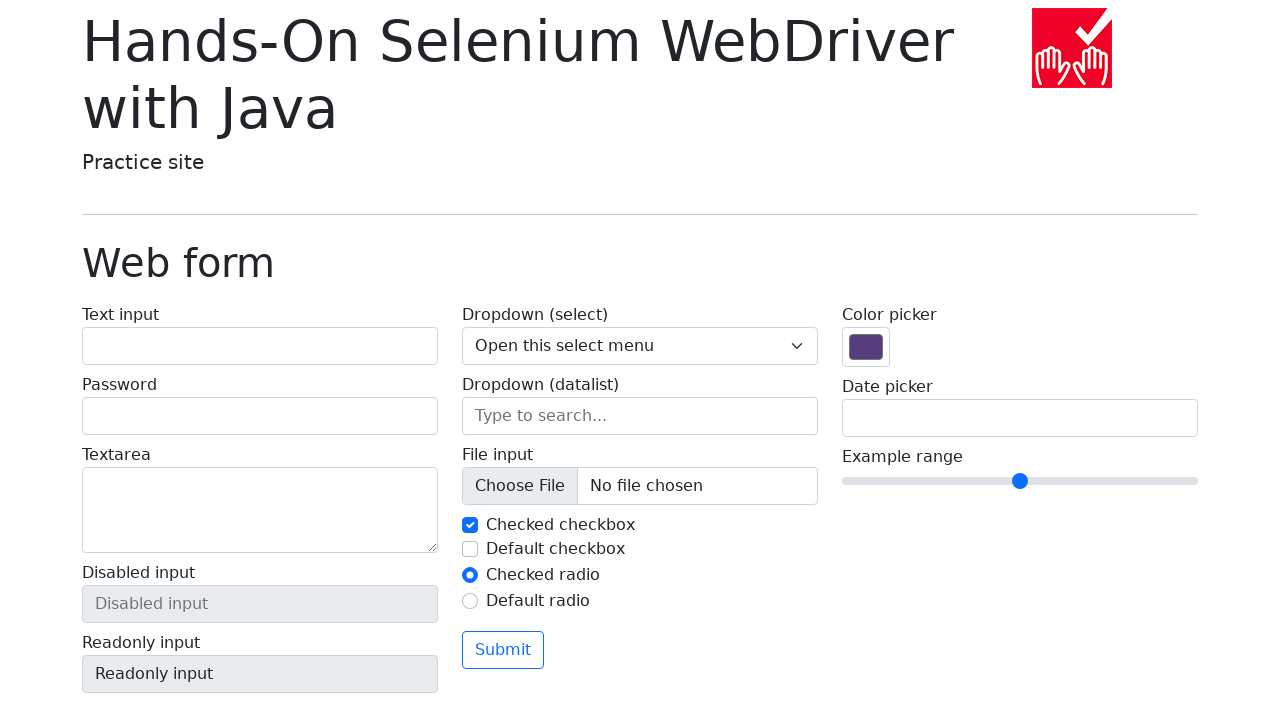

Selected the third option (value='2') from the dropdown menu on .form-select[name='my-select']
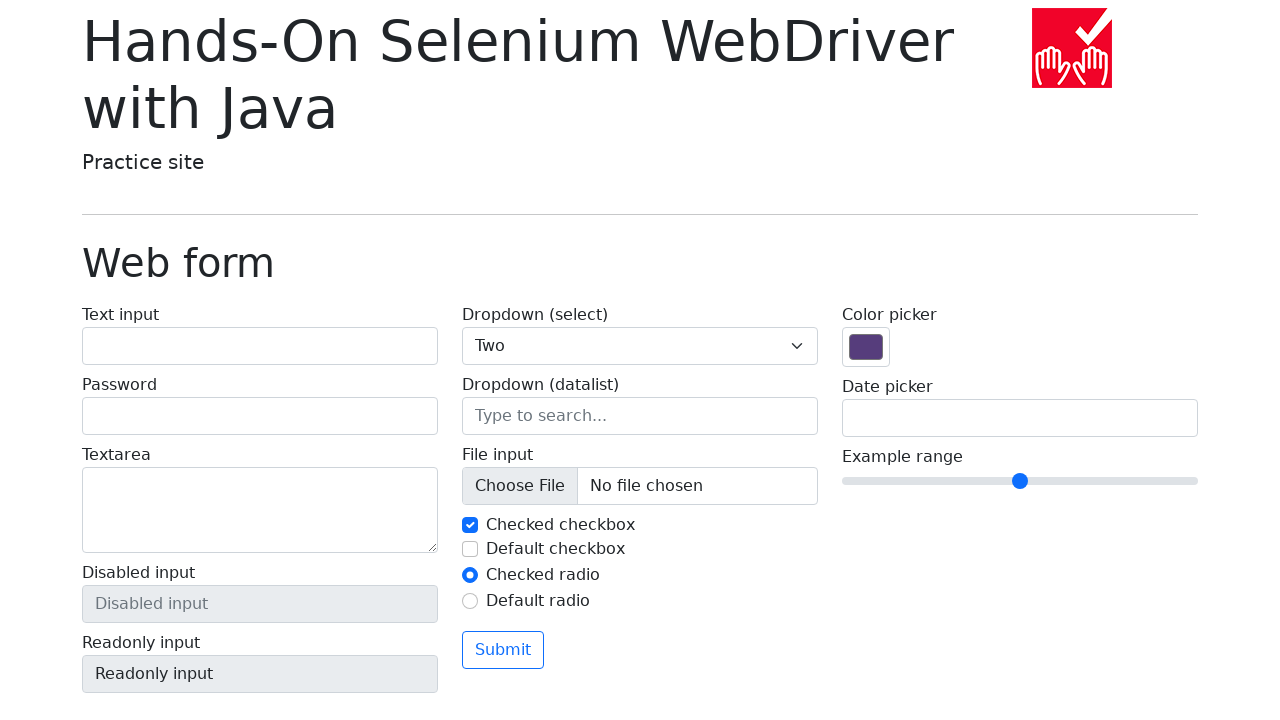

Verified that dropdown selection is '2'
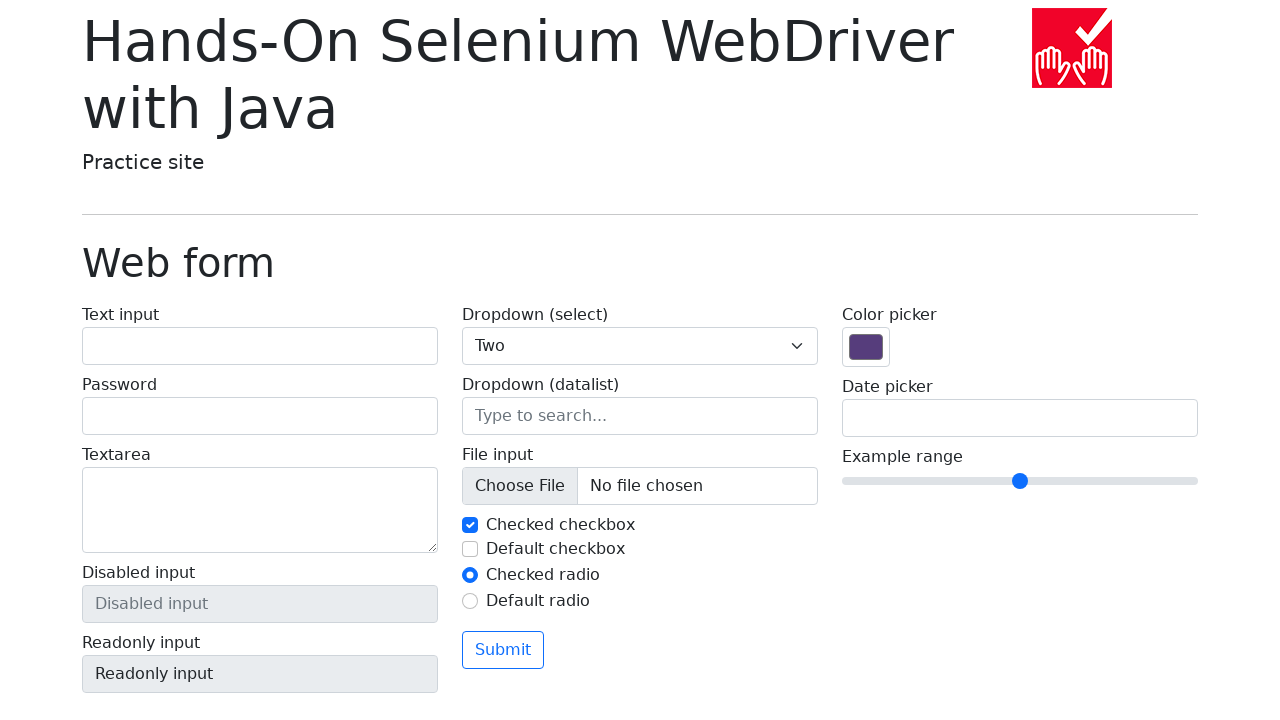

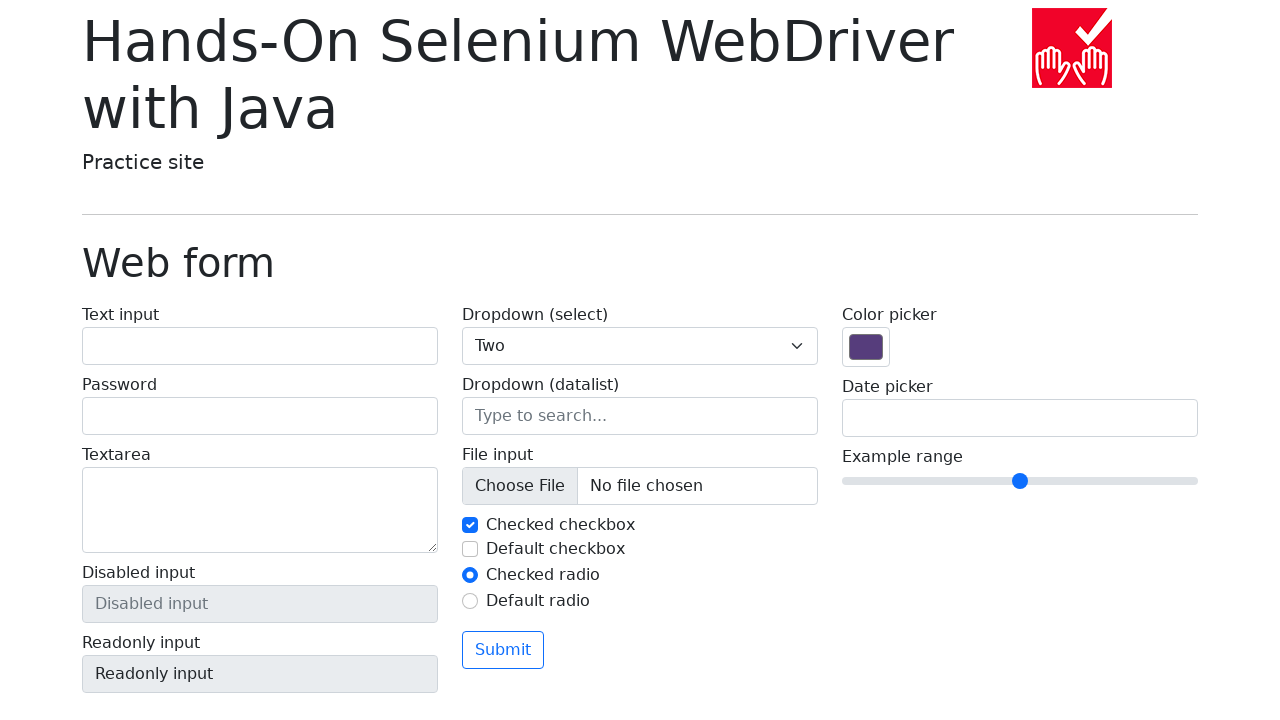